Tests a datepicker form by filling in two date fields and submitting the form

Starting URL: https://rori4.github.io/selenium-practice/#/pages/practice/datepicker-form

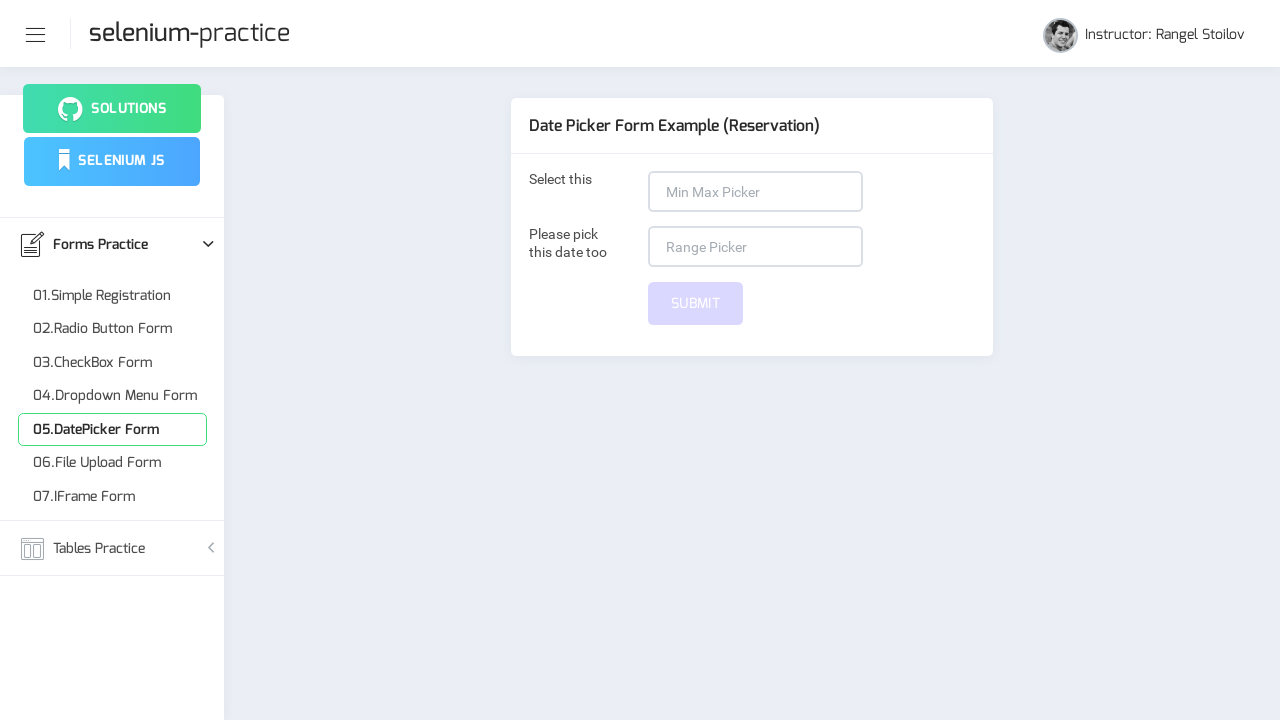

Filled first date field with 'Sep 2, 2020' on //input[@formcontrolname='dateOne']
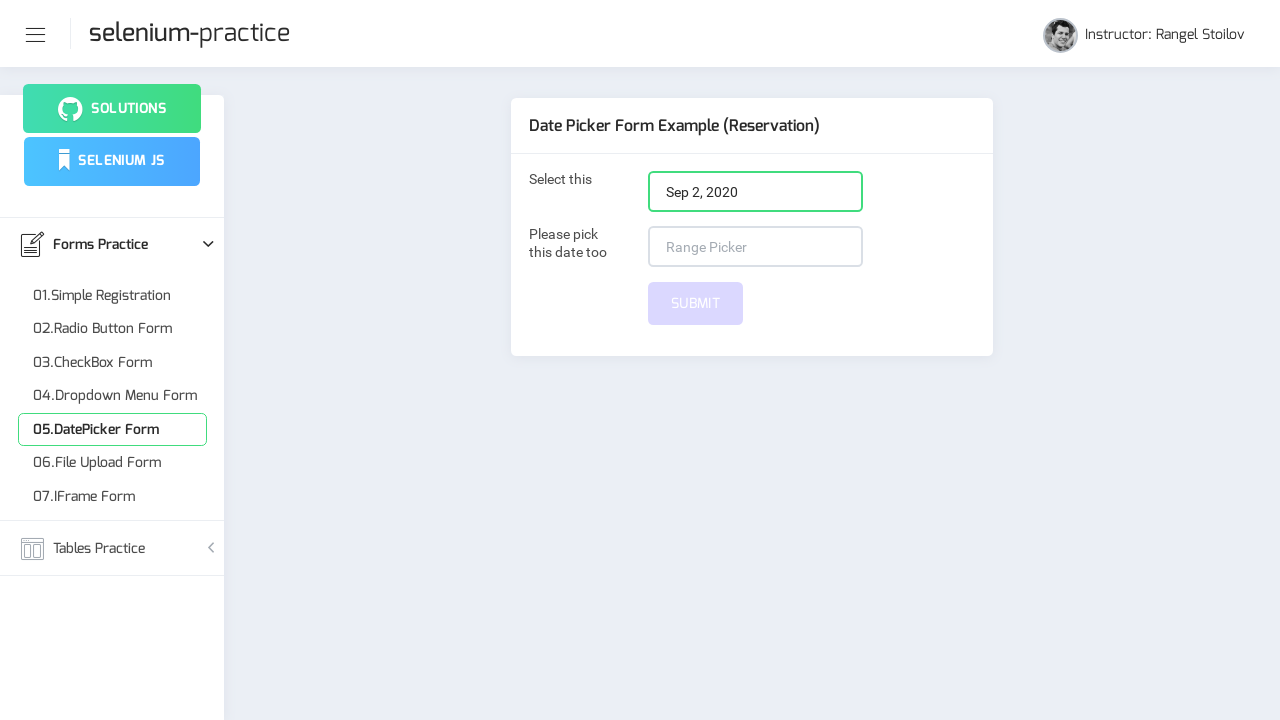

Filled second date field with date range 'Aug 3, 2020 - Oct 1, 2020' on //input[@formcontrolname='dateTwo']
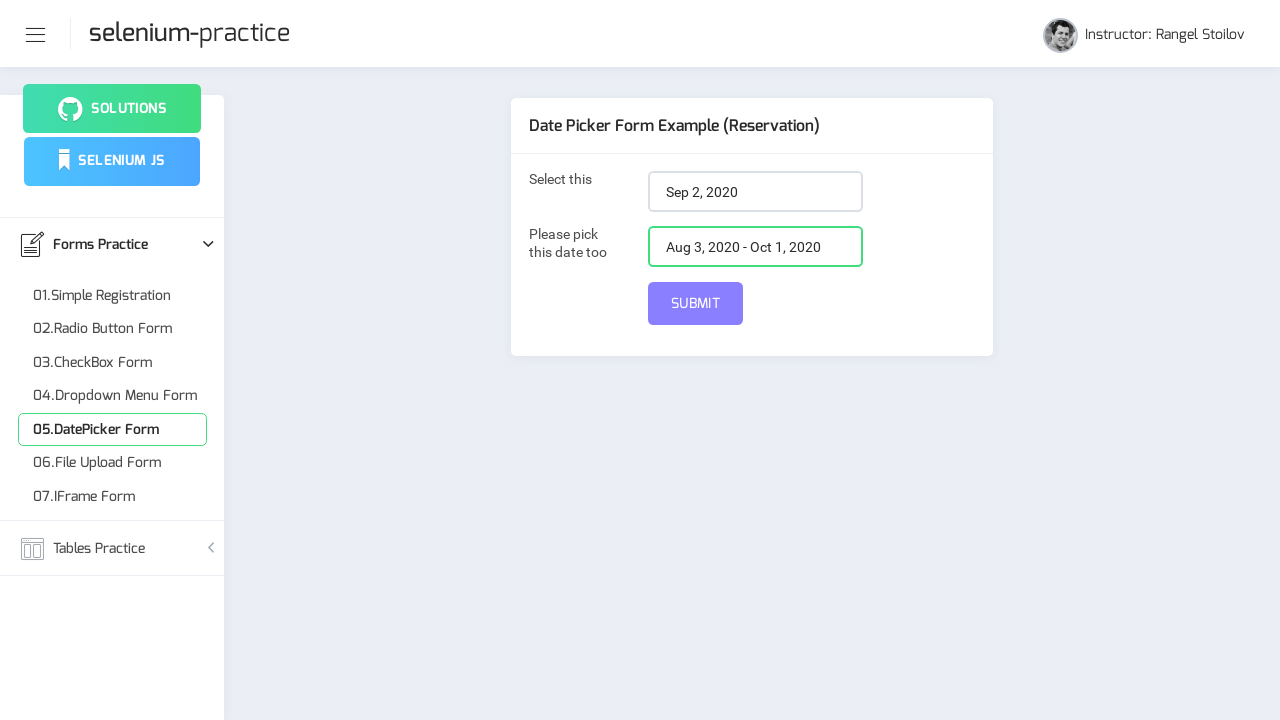

Clicked submit button to submit the datepicker form at (696, 304) on #submit
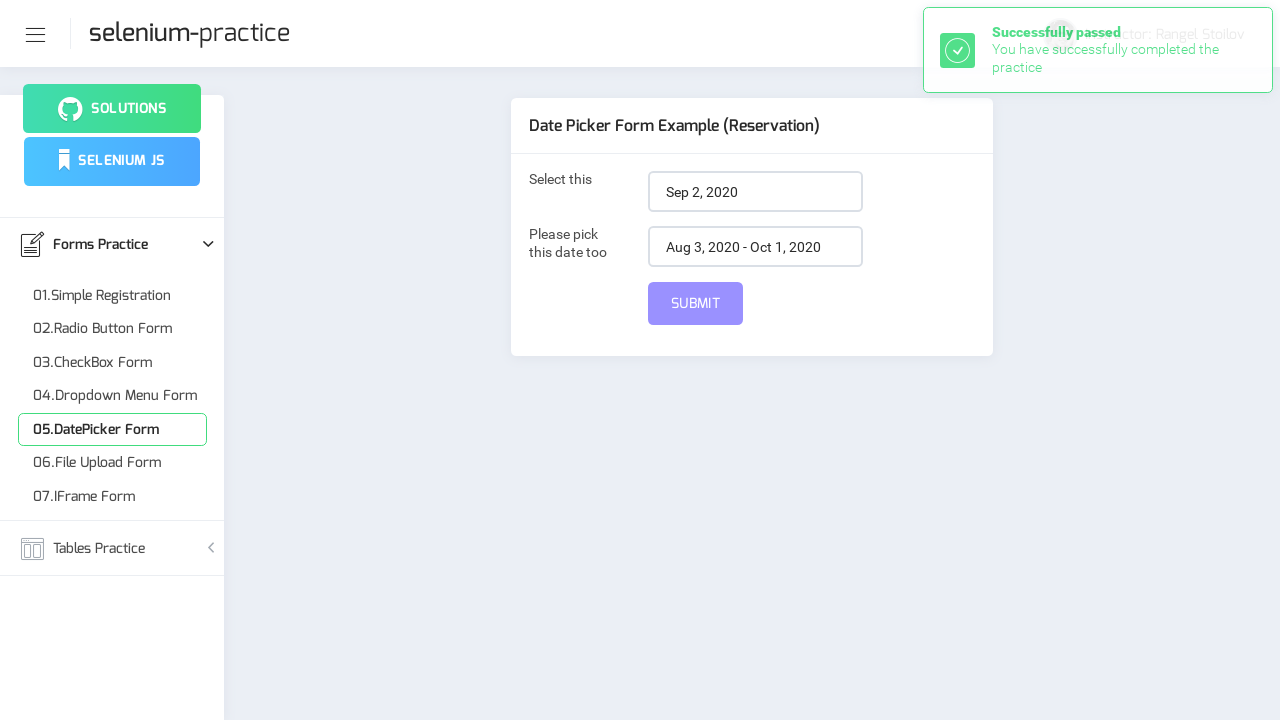

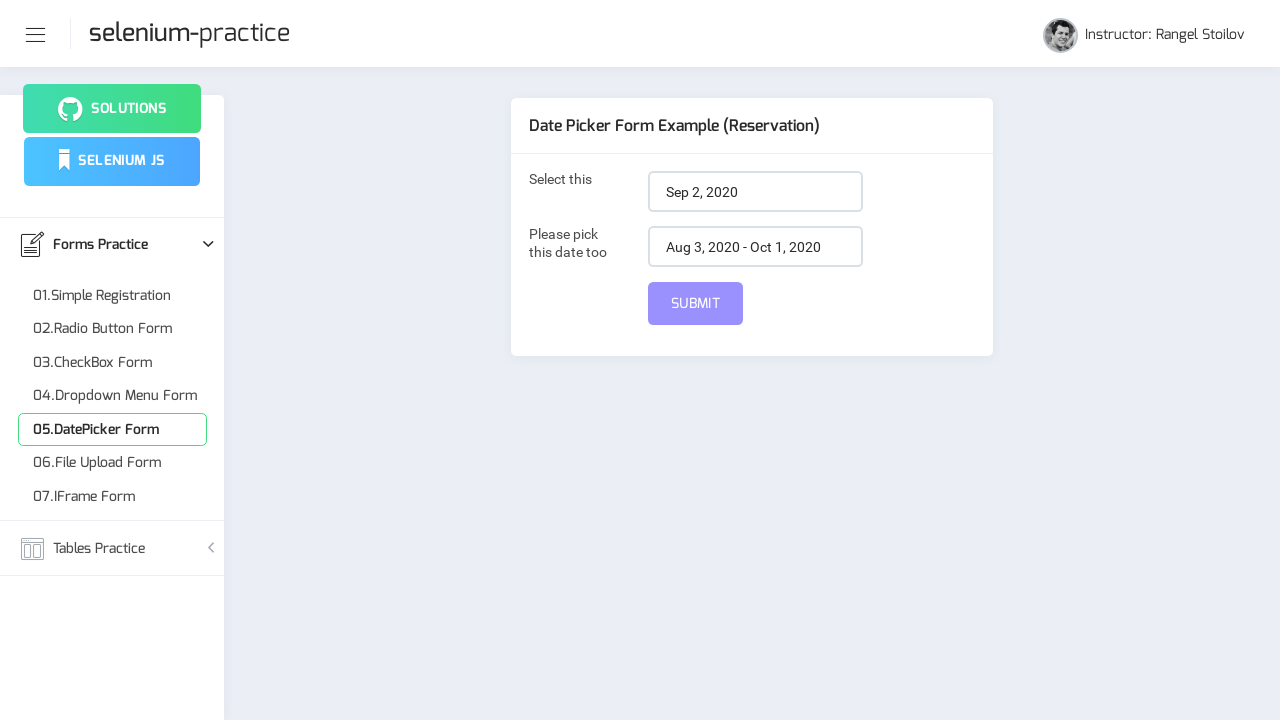